Fills out the Text Box form with full name, email, current address and permanent address, then submits and verifies output

Starting URL: https://demoqa.com/

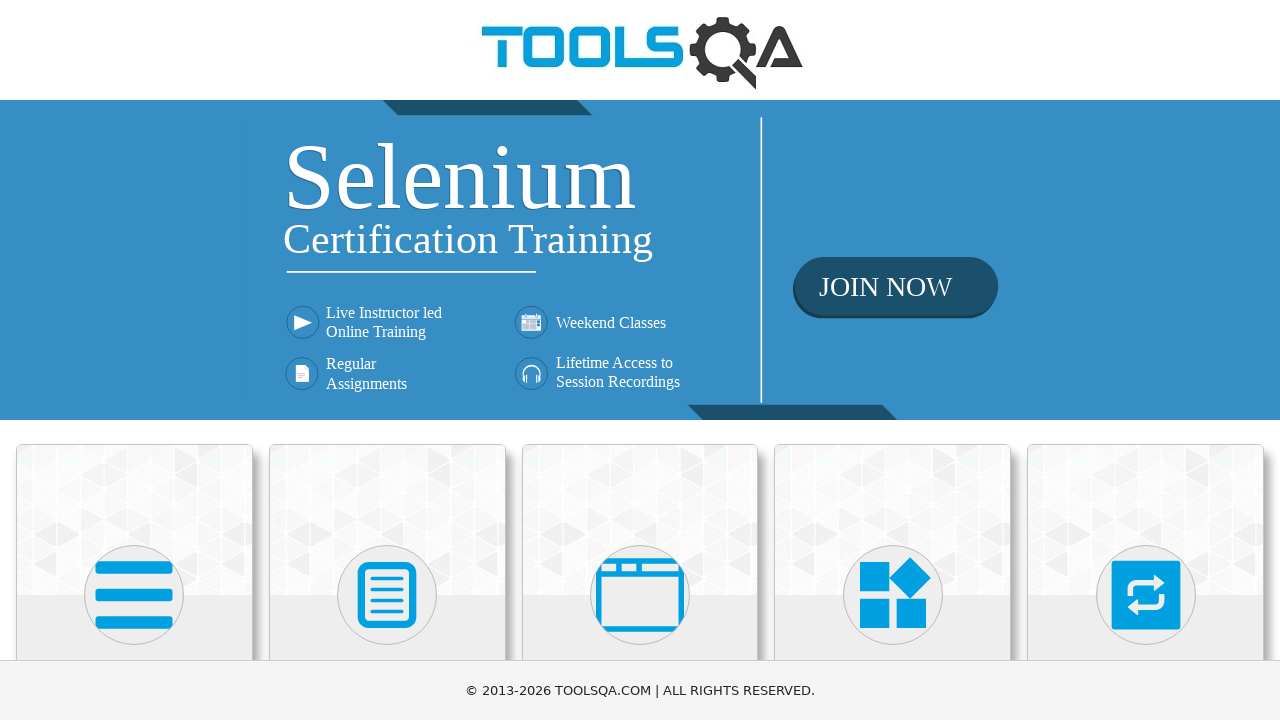

Clicked on Elements card at (134, 577) on xpath=//div[@class='category-cards']//div[1]//div[1]
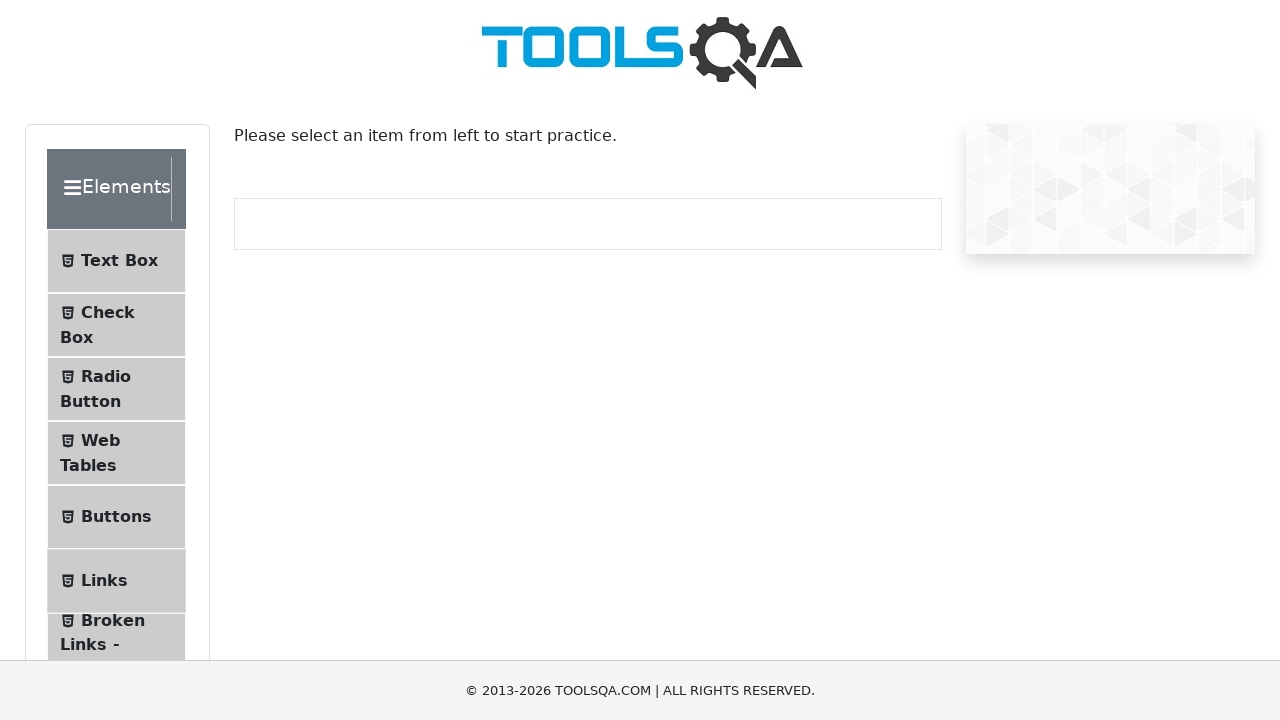

Clicked on Text Box menu item at (119, 261) on xpath=//span[normalize-space()='Text Box']
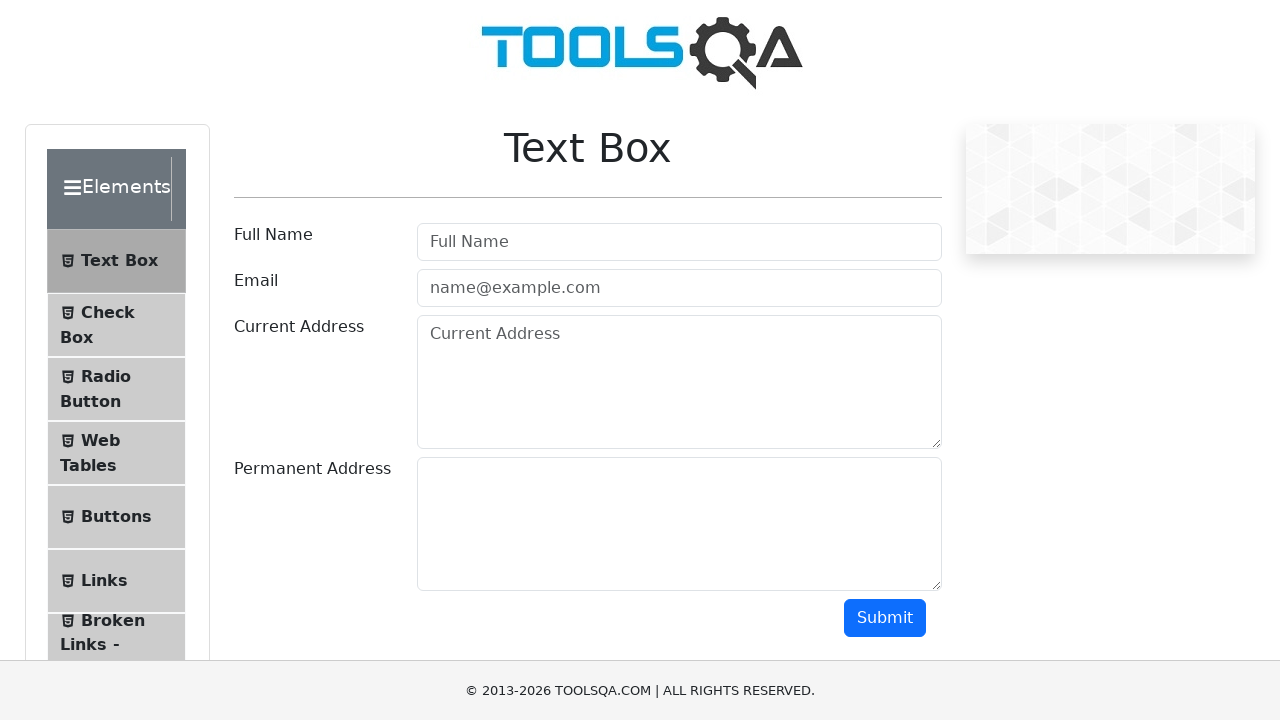

Filled in Full Name field with 'Natalia V' on input[placeholder='Full Name']
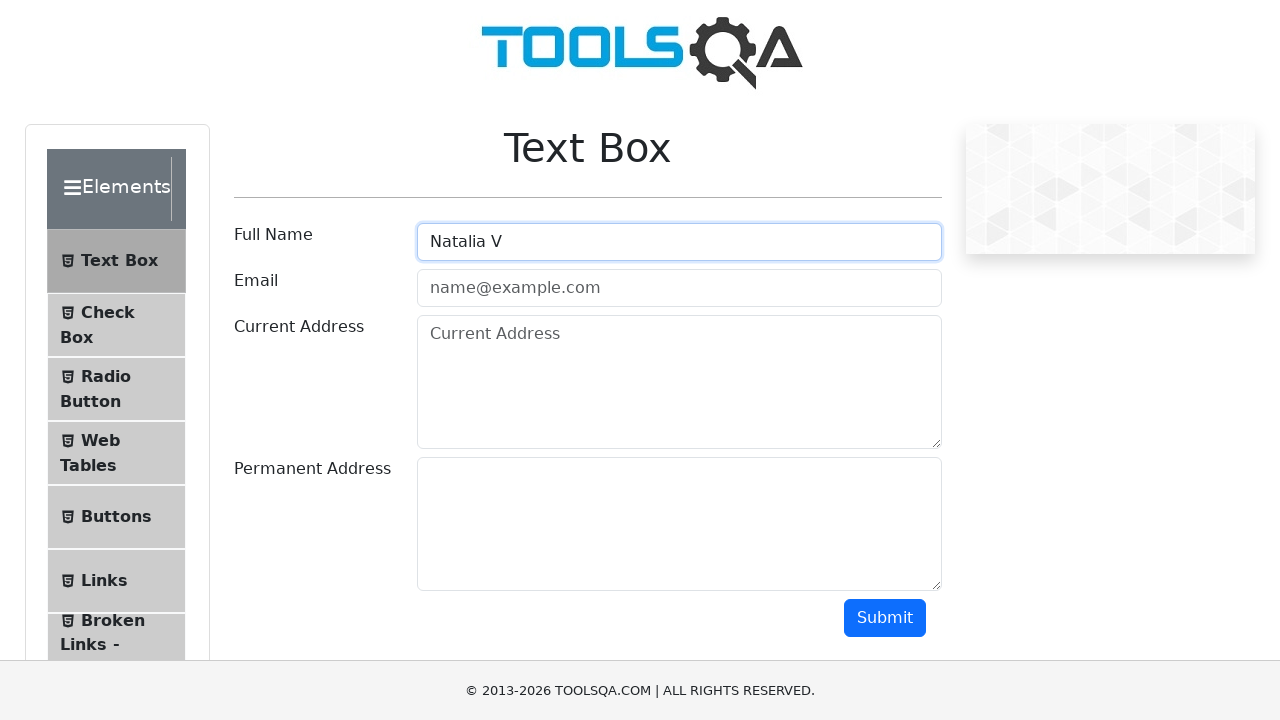

Filled in Email field with 'mail@gmail.com' on #userEmail
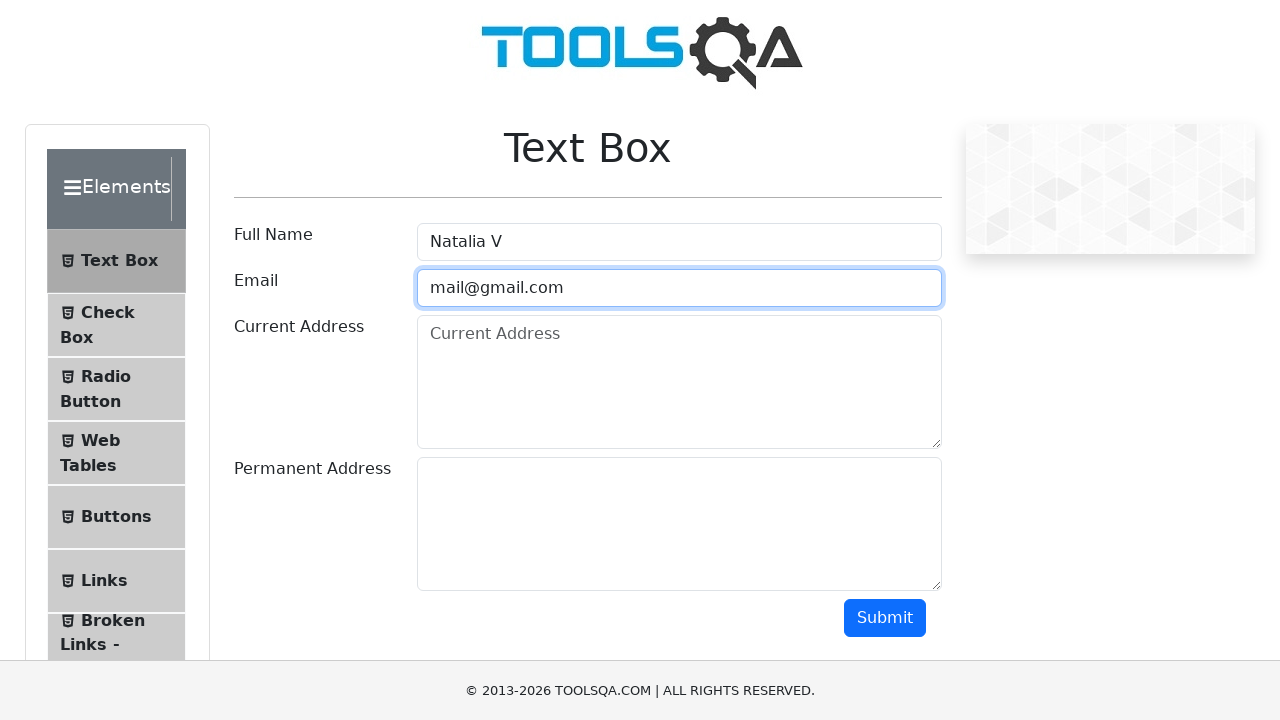

Filled in Current Address field with 'Slo' on textarea[placeholder='Current Address']
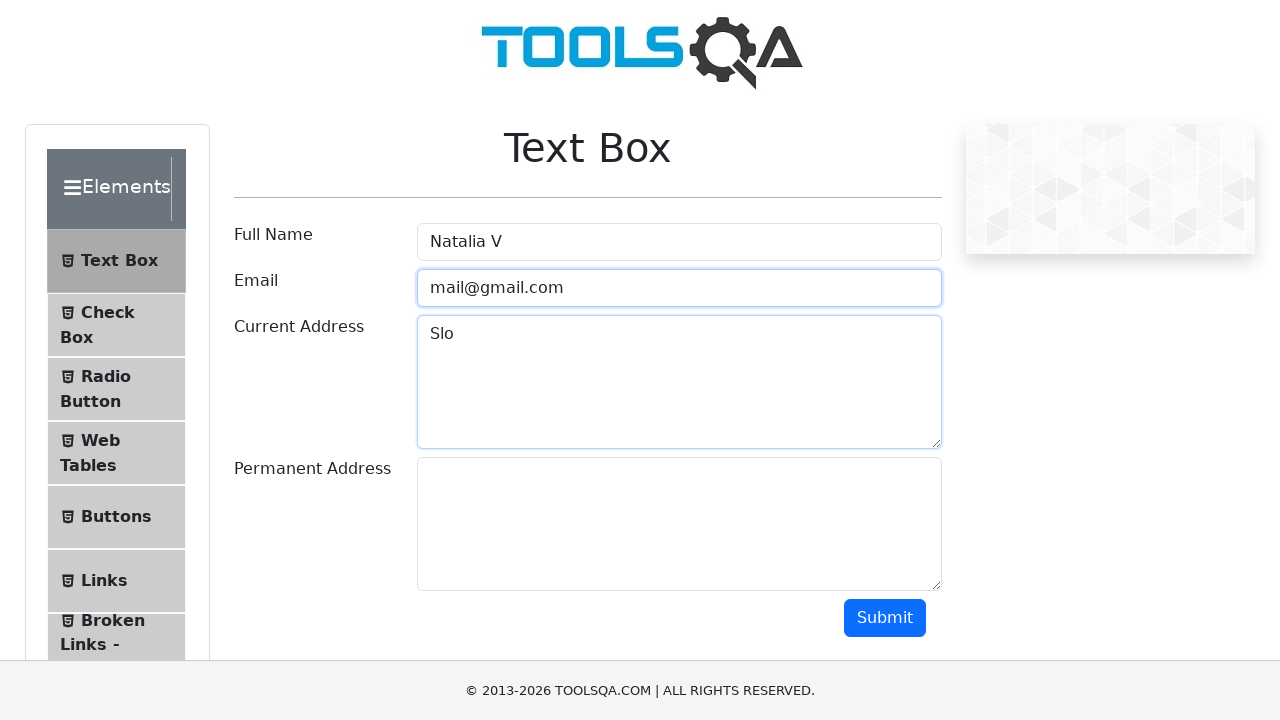

Filled in Permanent Address field with 'Ukr' on #permanentAddress
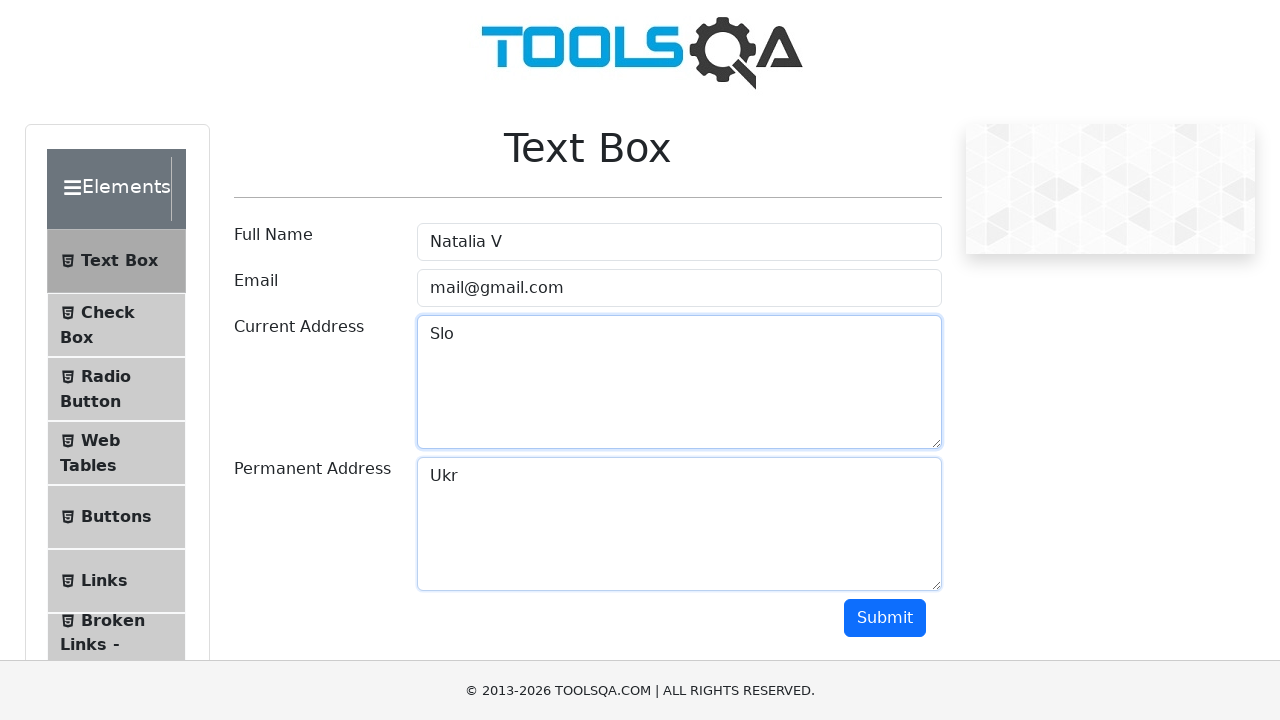

Clicked submit button to submit the form at (885, 618) on #submit
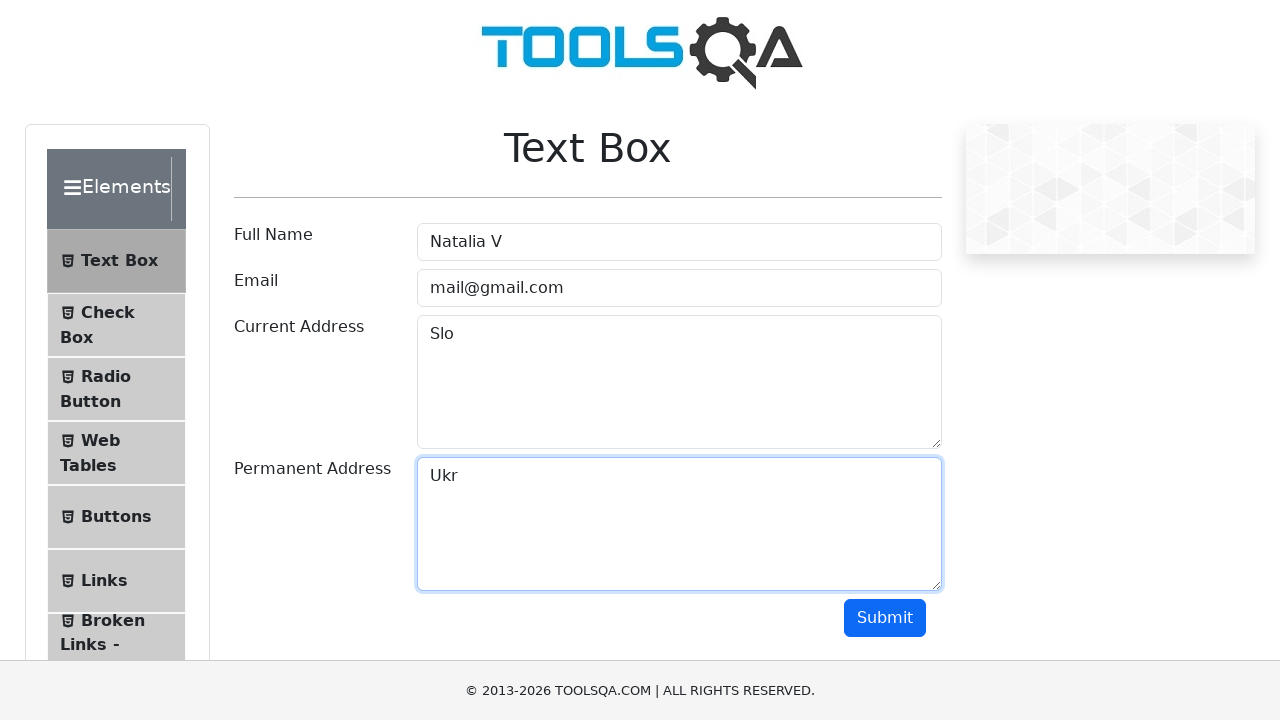

Form submission output appeared on page
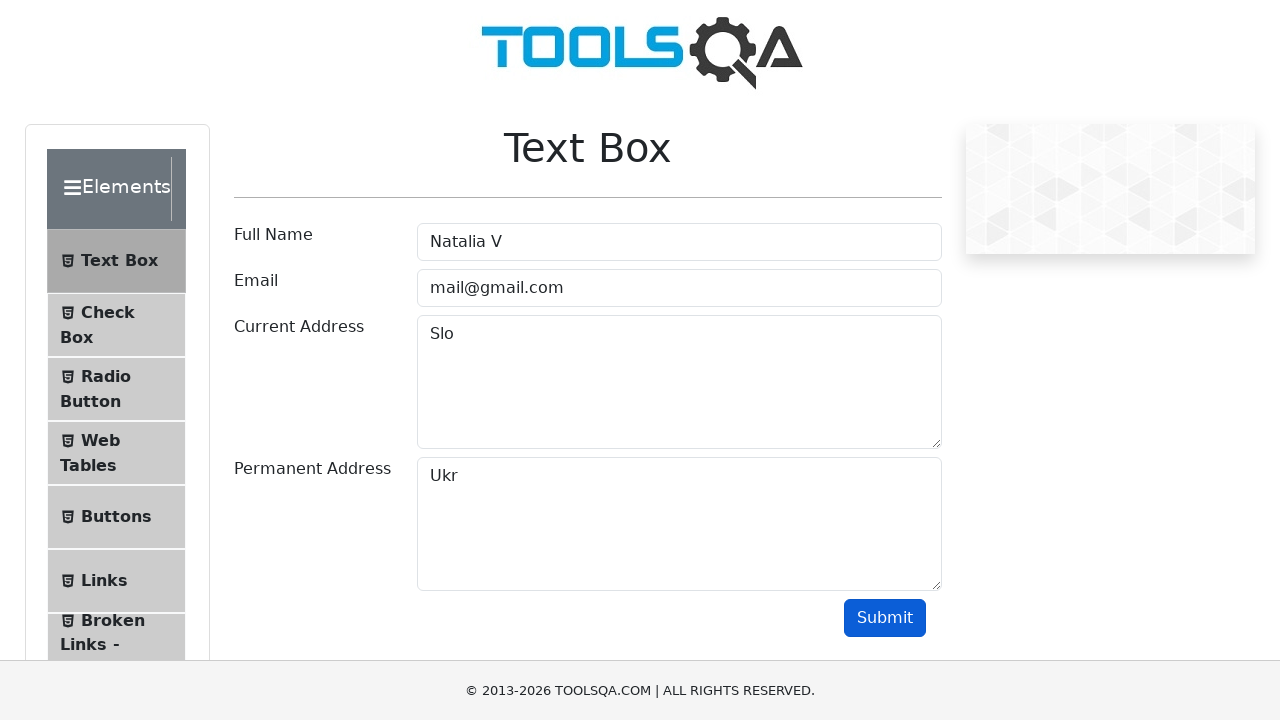

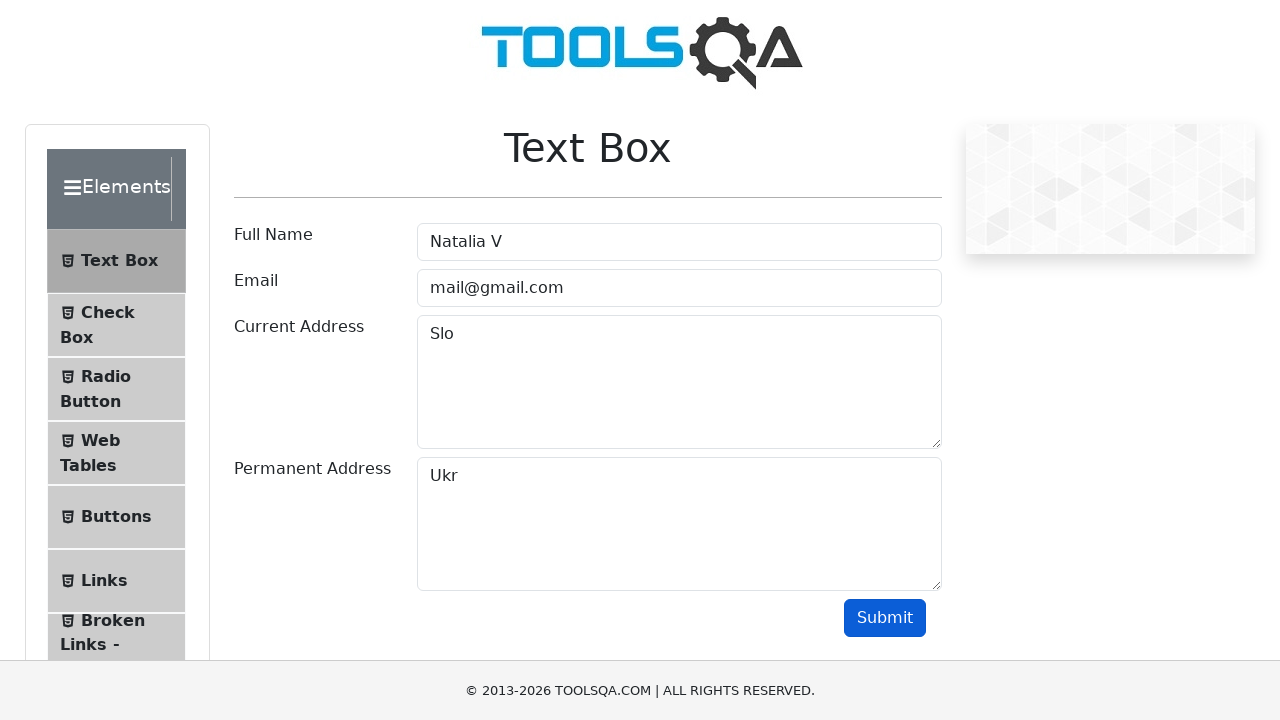